Tests basic browser navigation by visiting YouTube, verifying the title and URL, navigating to Walmart, verifying its title, then navigating back to YouTube and refreshing the page.

Starting URL: https://www.youtube.com

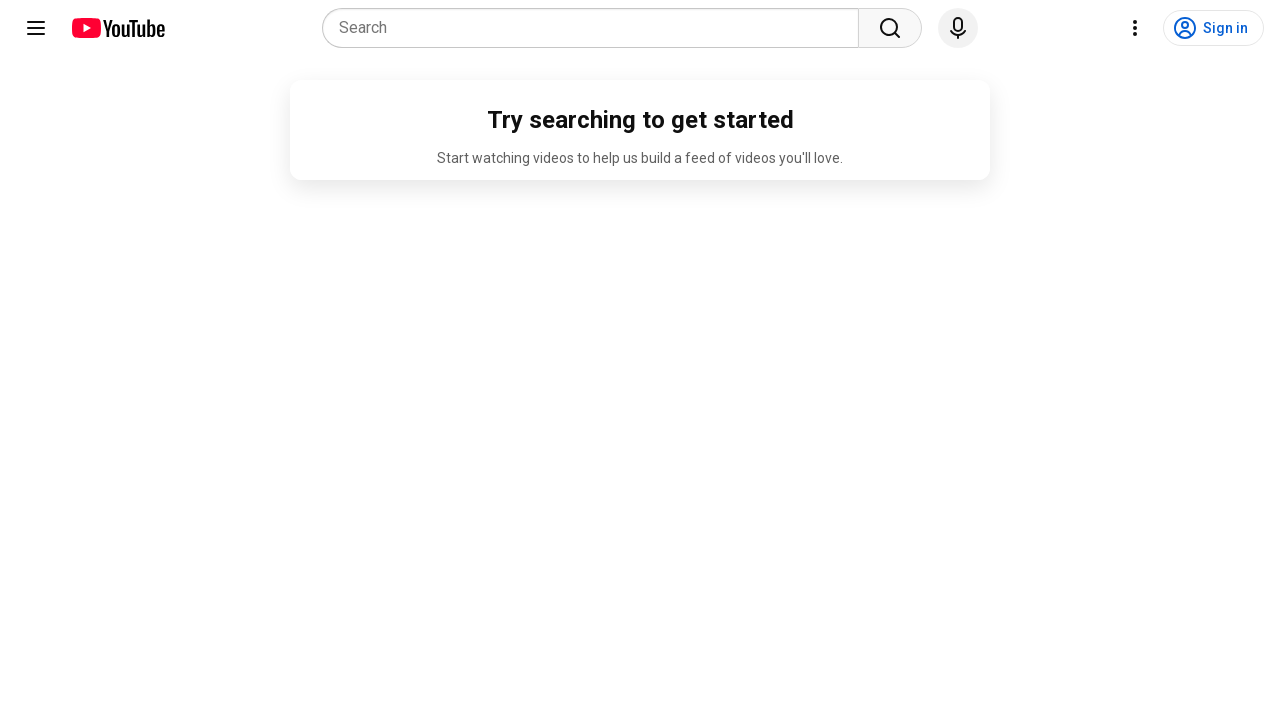

Retrieved YouTube page title
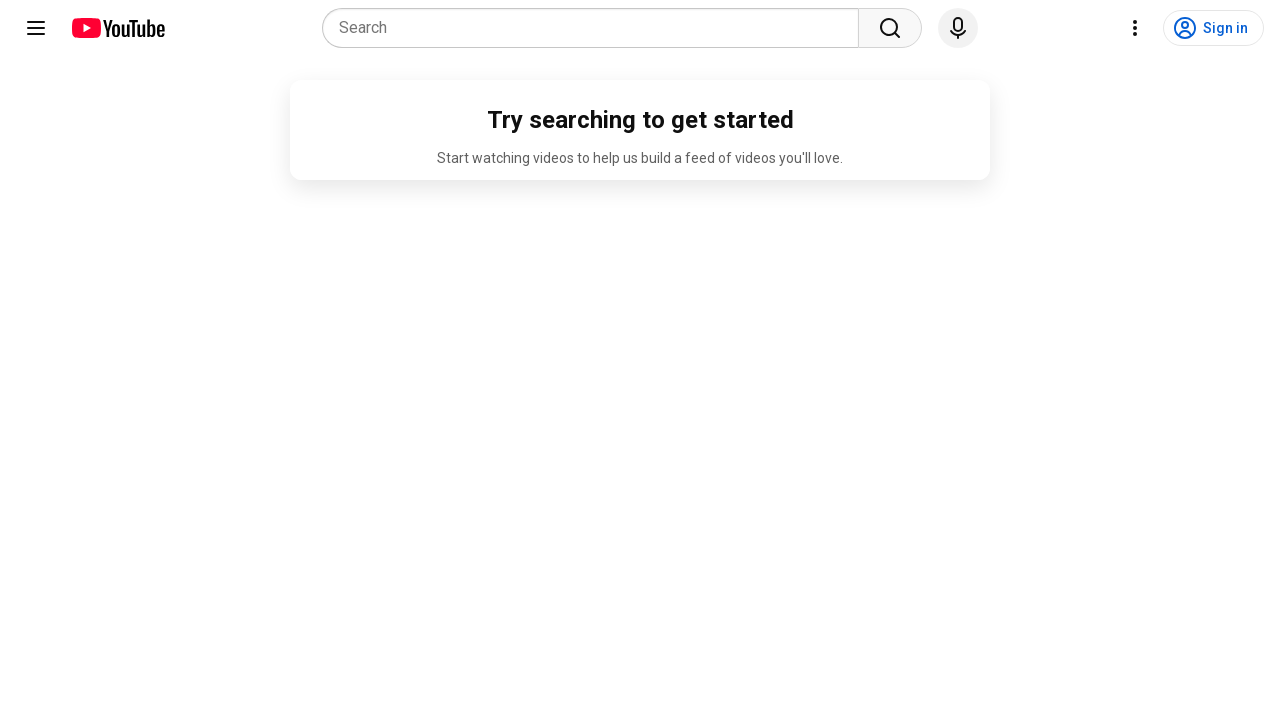

Verified YouTube title contains 'youtube'
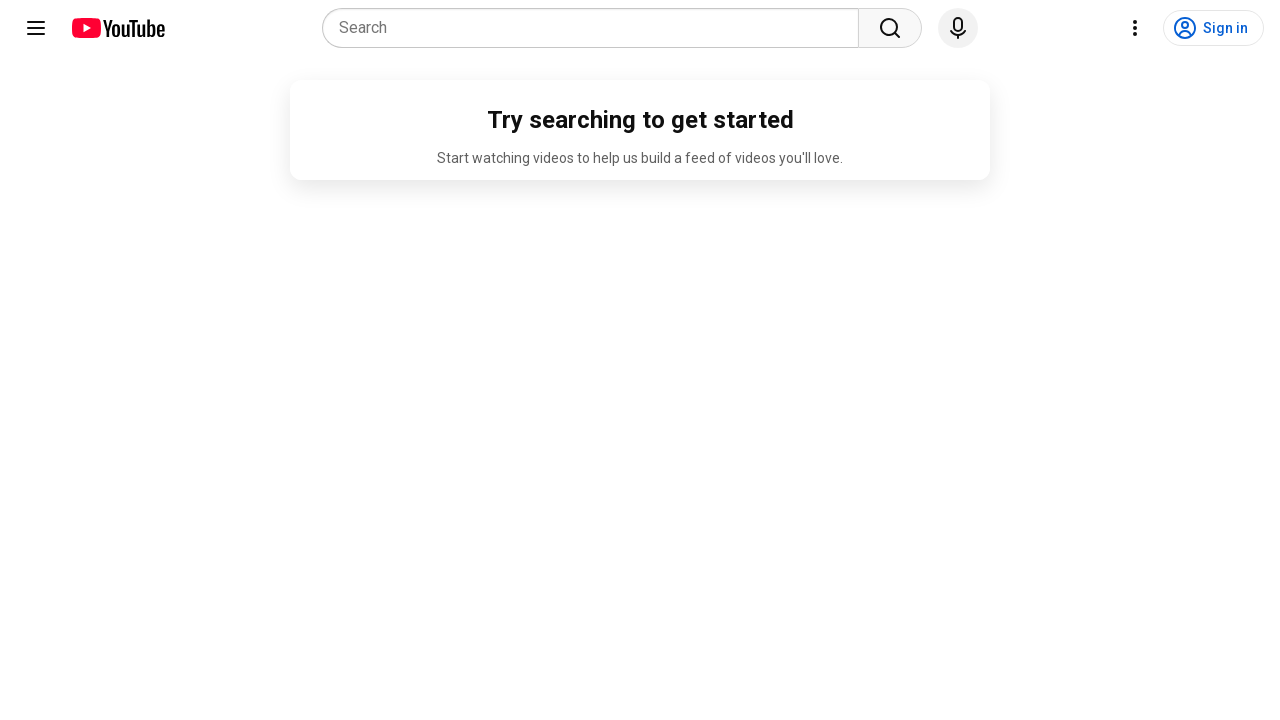

Retrieved current URL
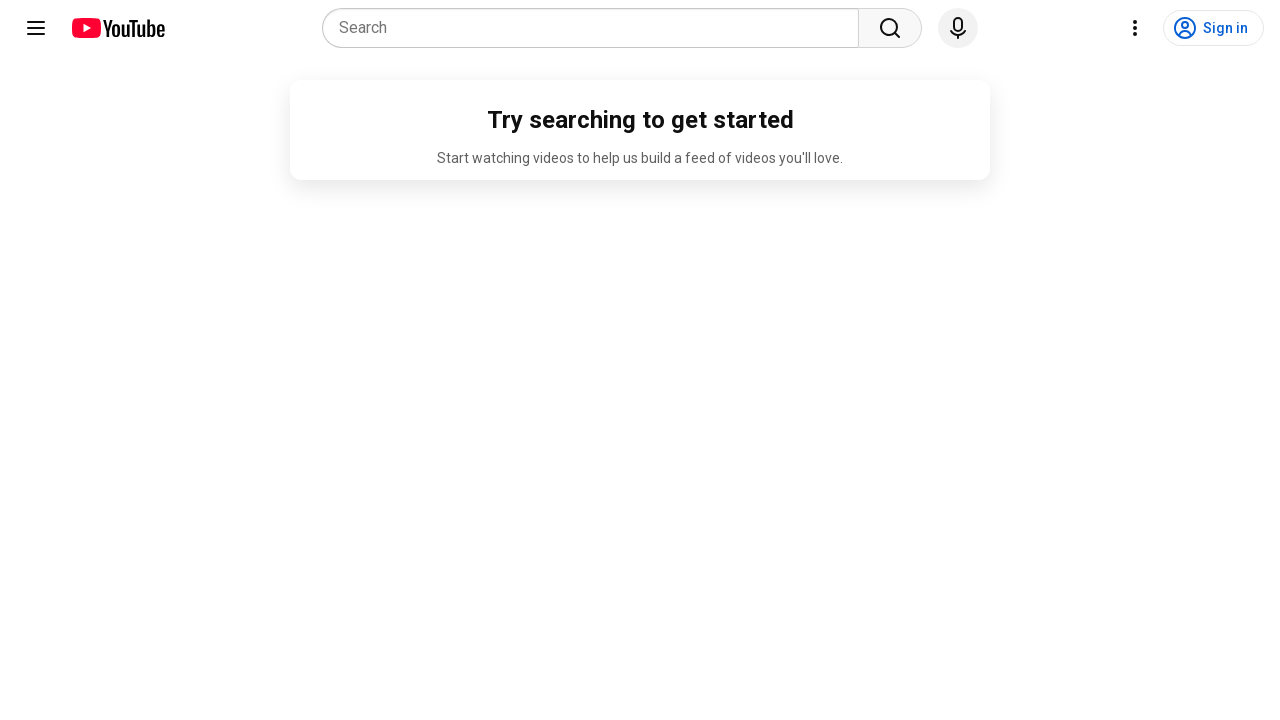

Verified URL contains 'youtube'
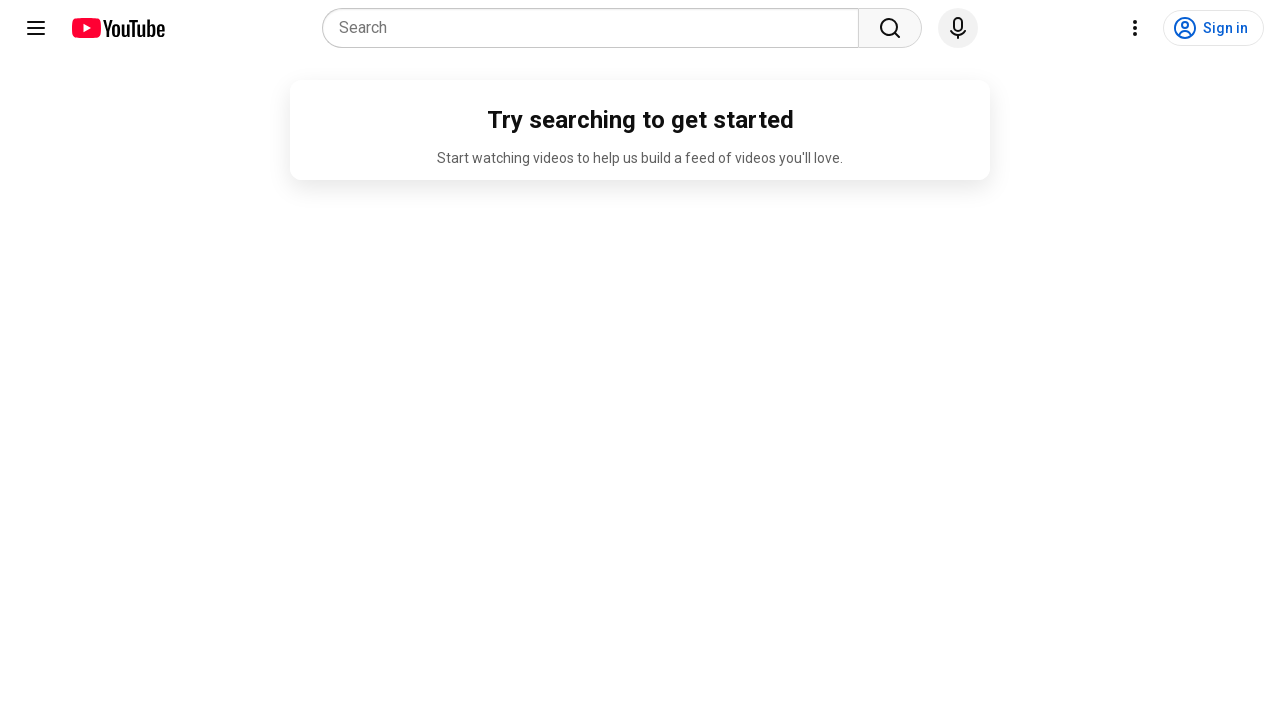

Navigated to Walmart.com
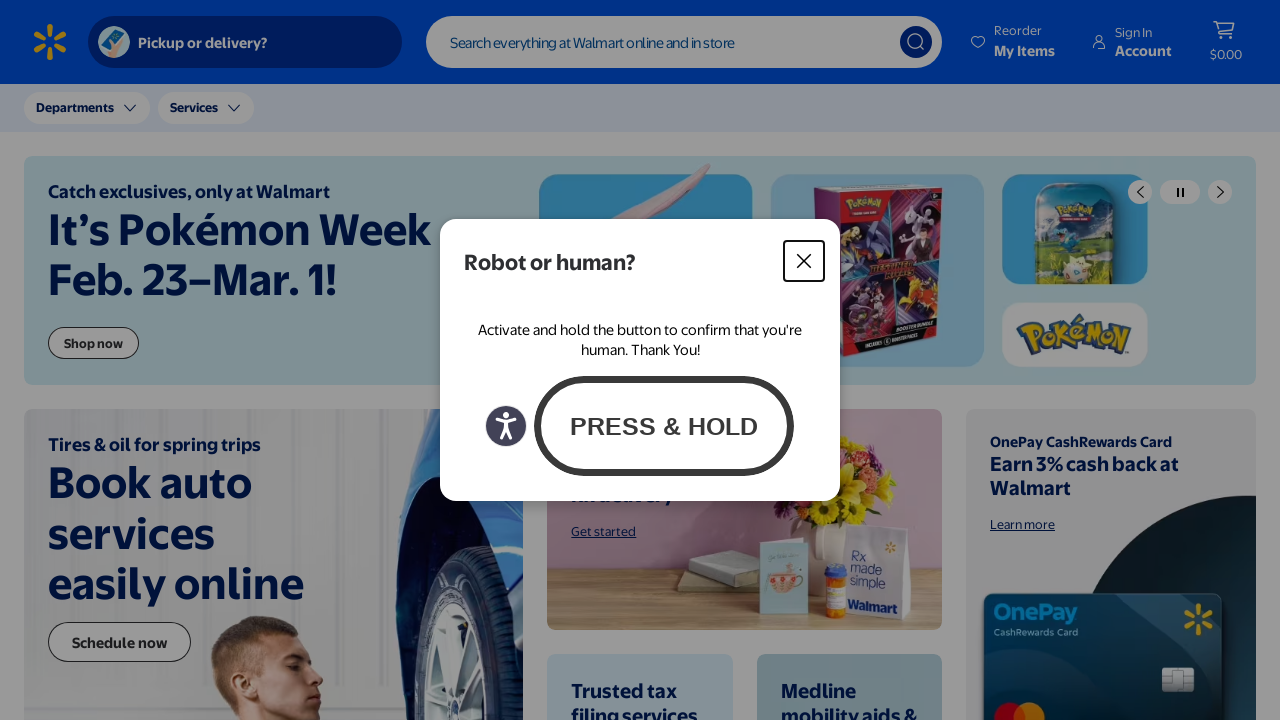

Retrieved Walmart page title
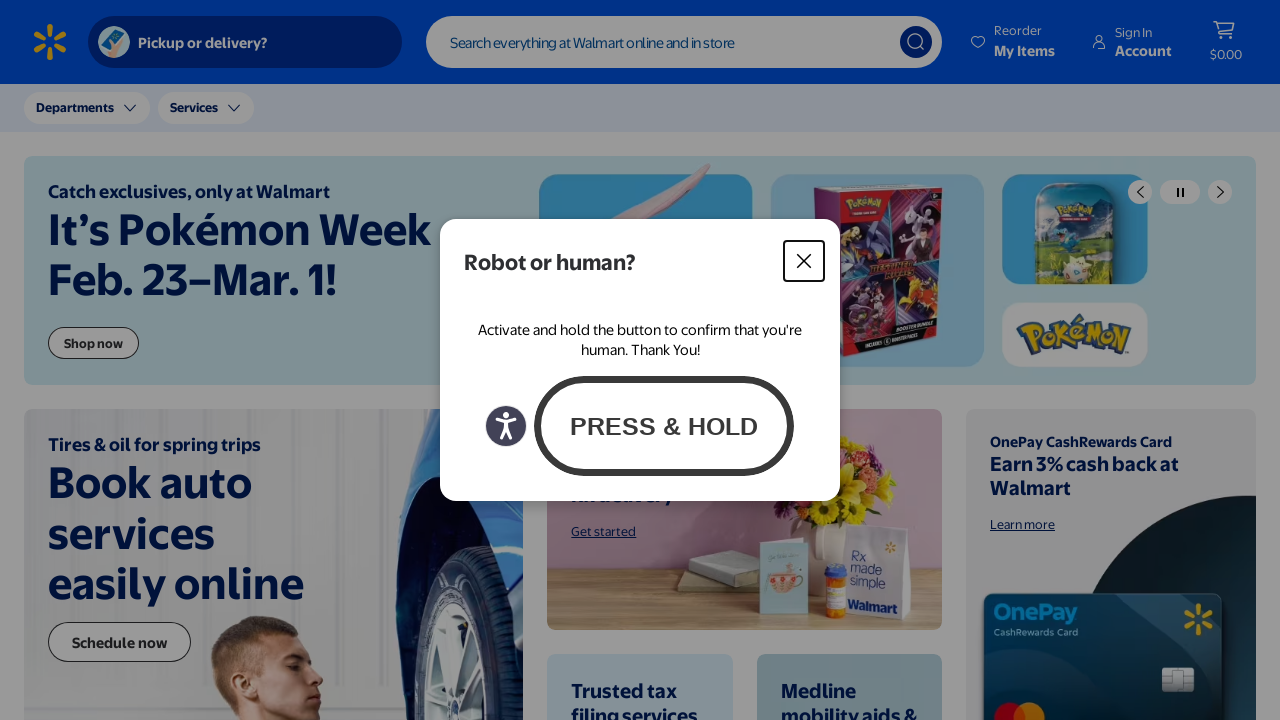

Verified Walmart title contains 'Walmart.com'
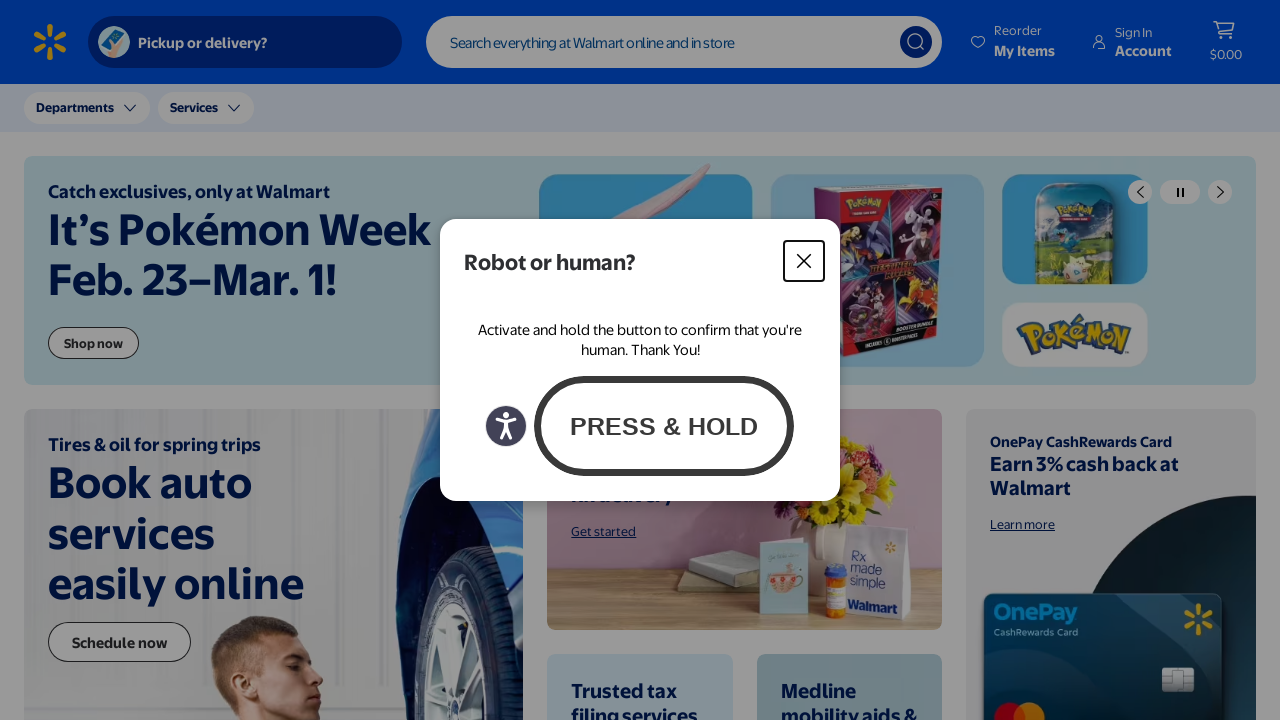

Navigated back to YouTube
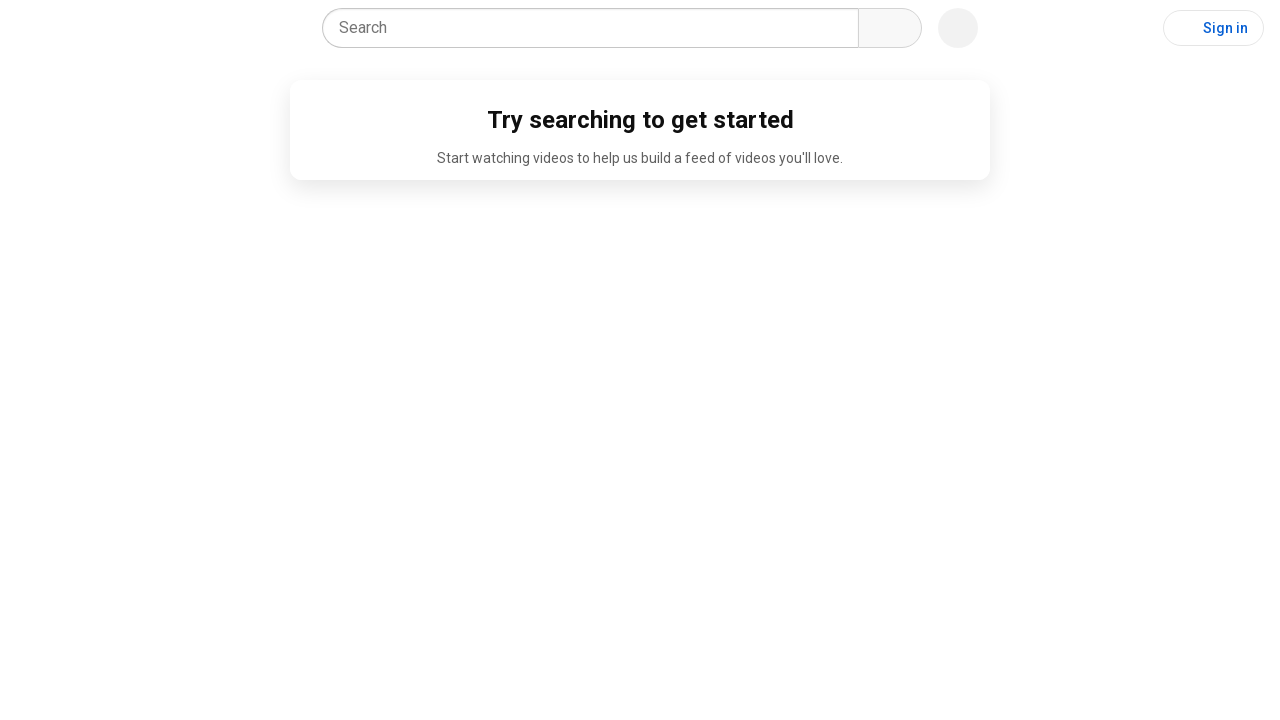

Refreshed YouTube page
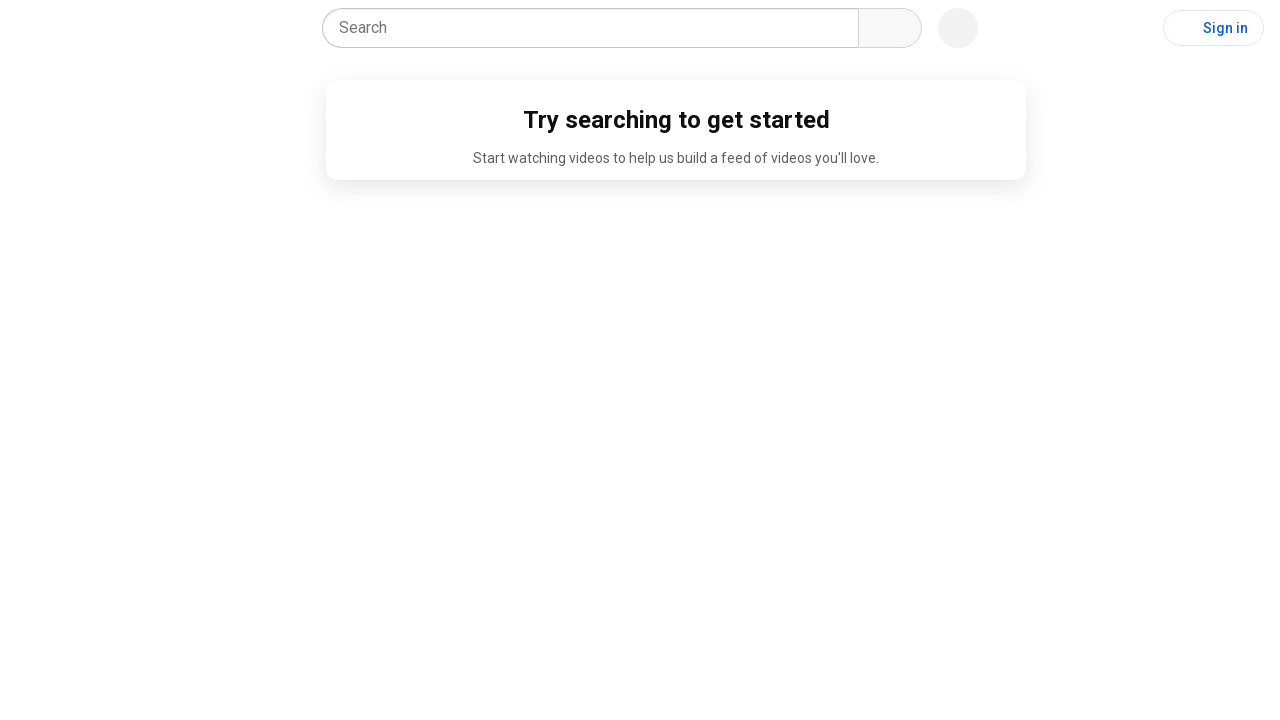

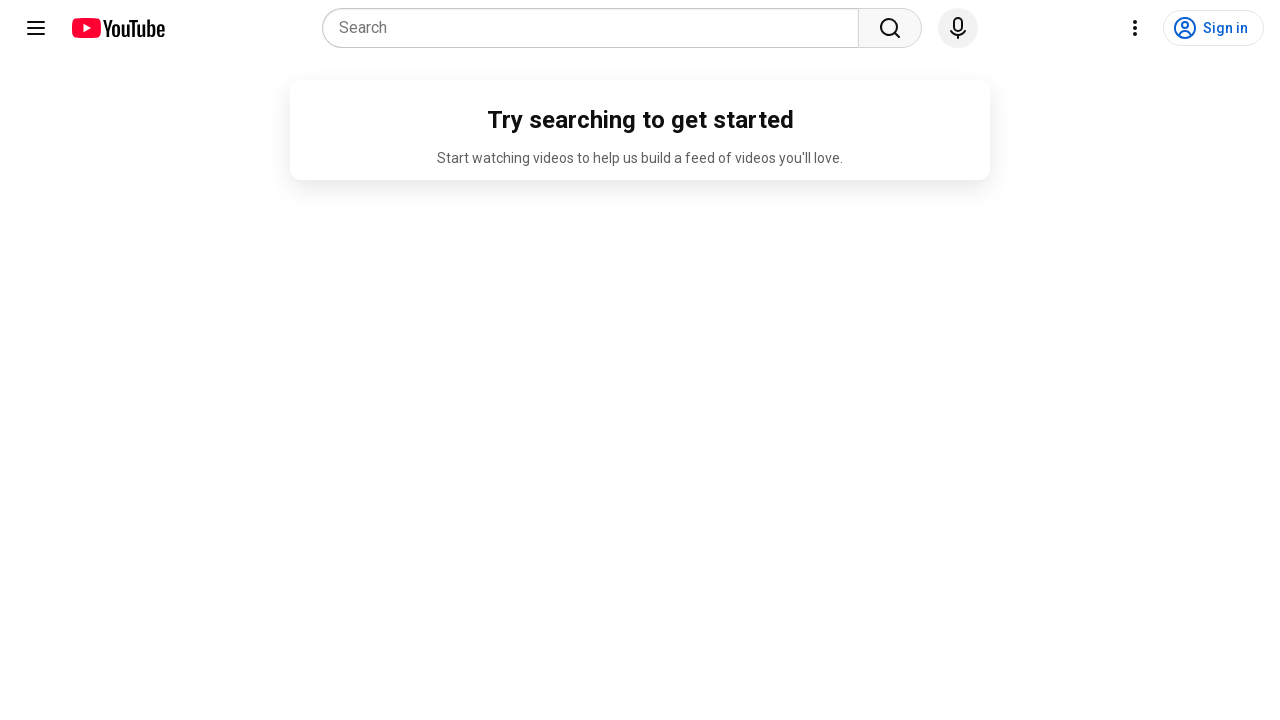